Tests JavaScript alert acceptance by clicking the first button and confirming the alert dialog

Starting URL: https://testcenter.techproeducation.com/index.php?page=javascript-alerts

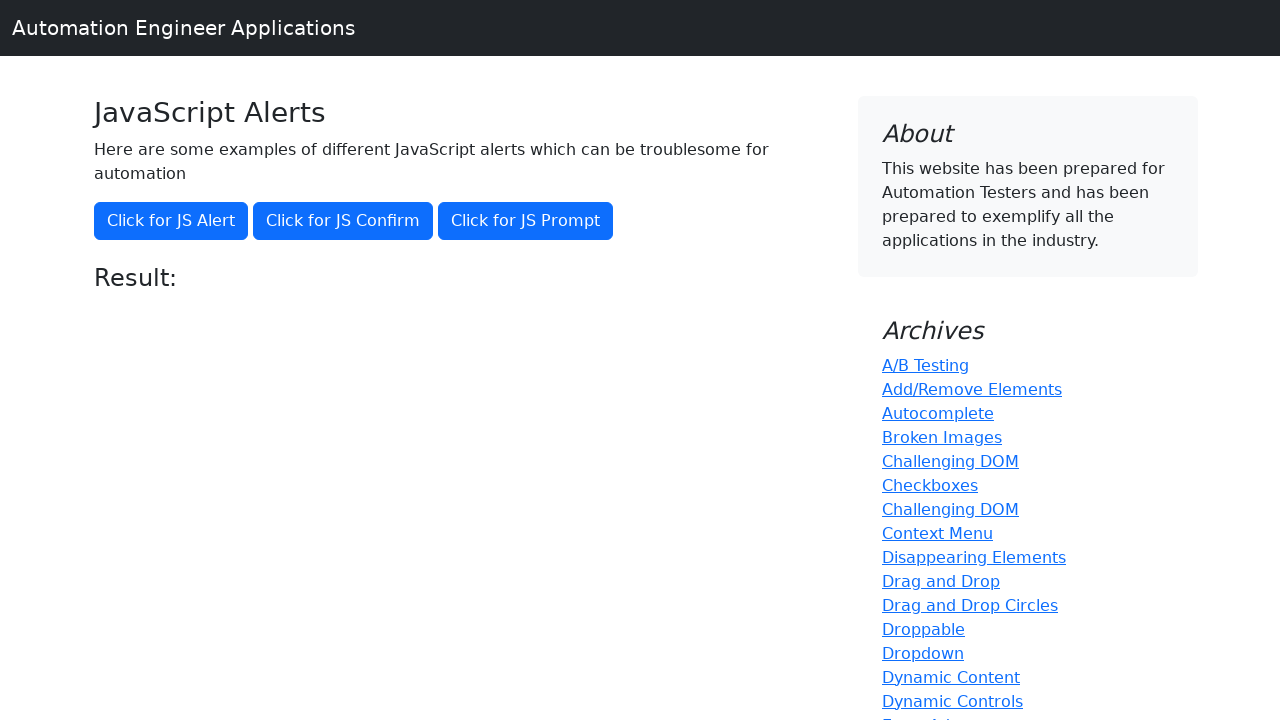

Clicked the first button to trigger JavaScript alert at (171, 221) on (//button)[1]
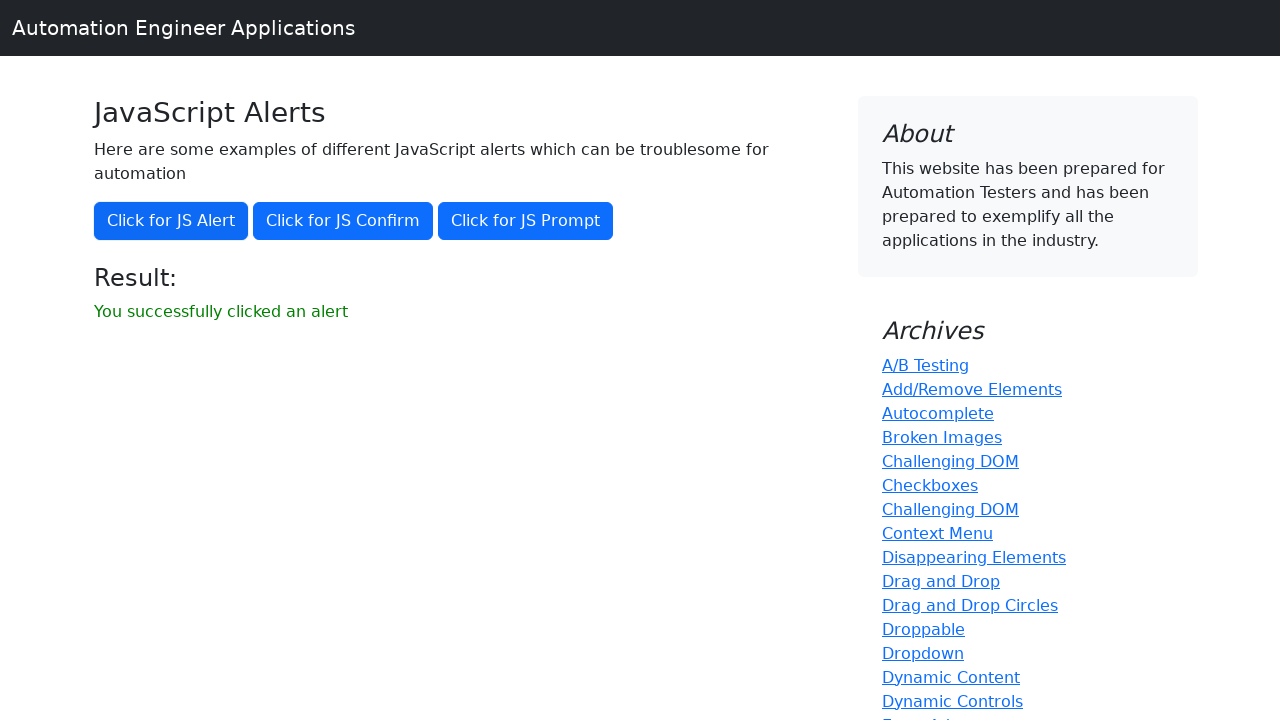

Set up dialog handler to accept alert
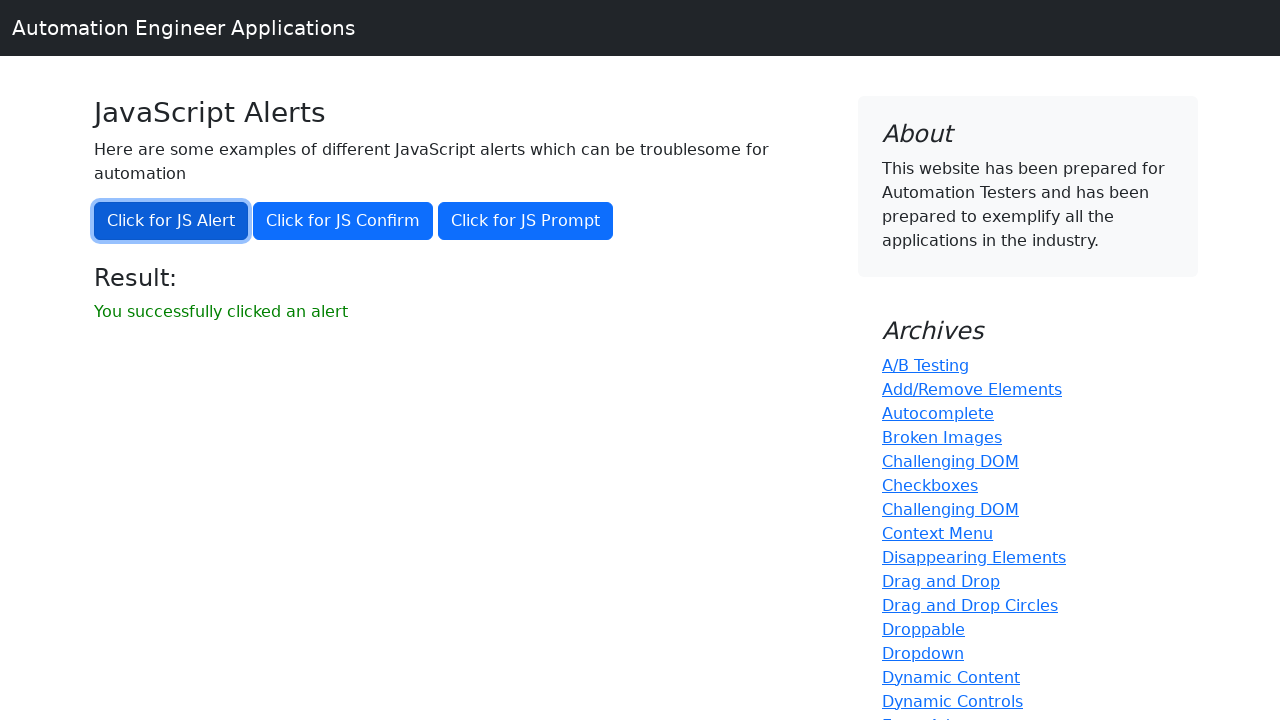

Retrieved result message text
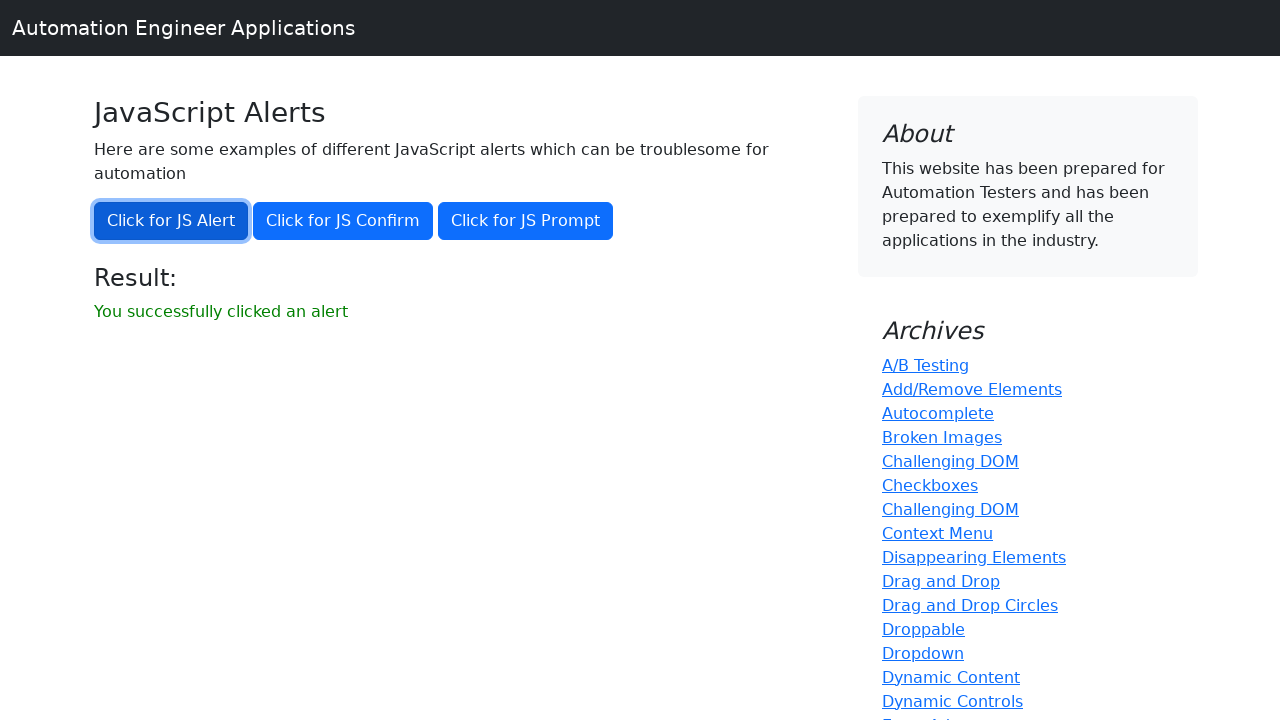

Verified result message: 'You successfully clicked an alert'
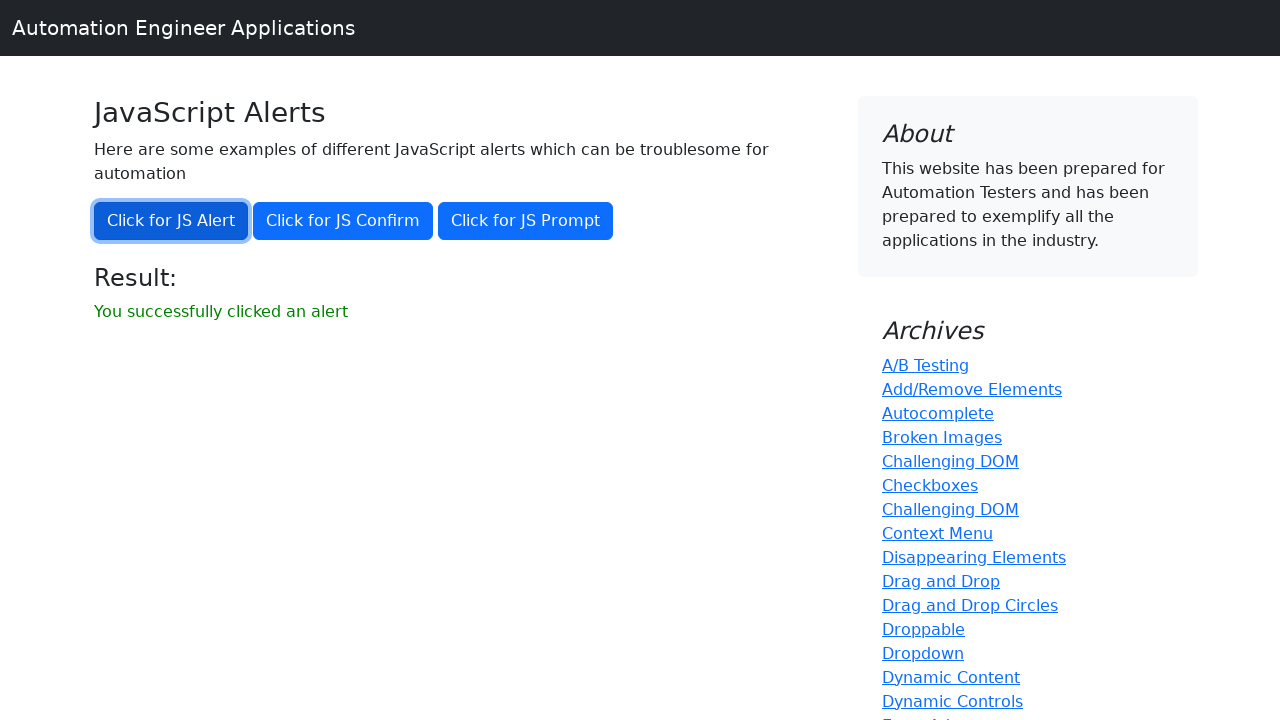

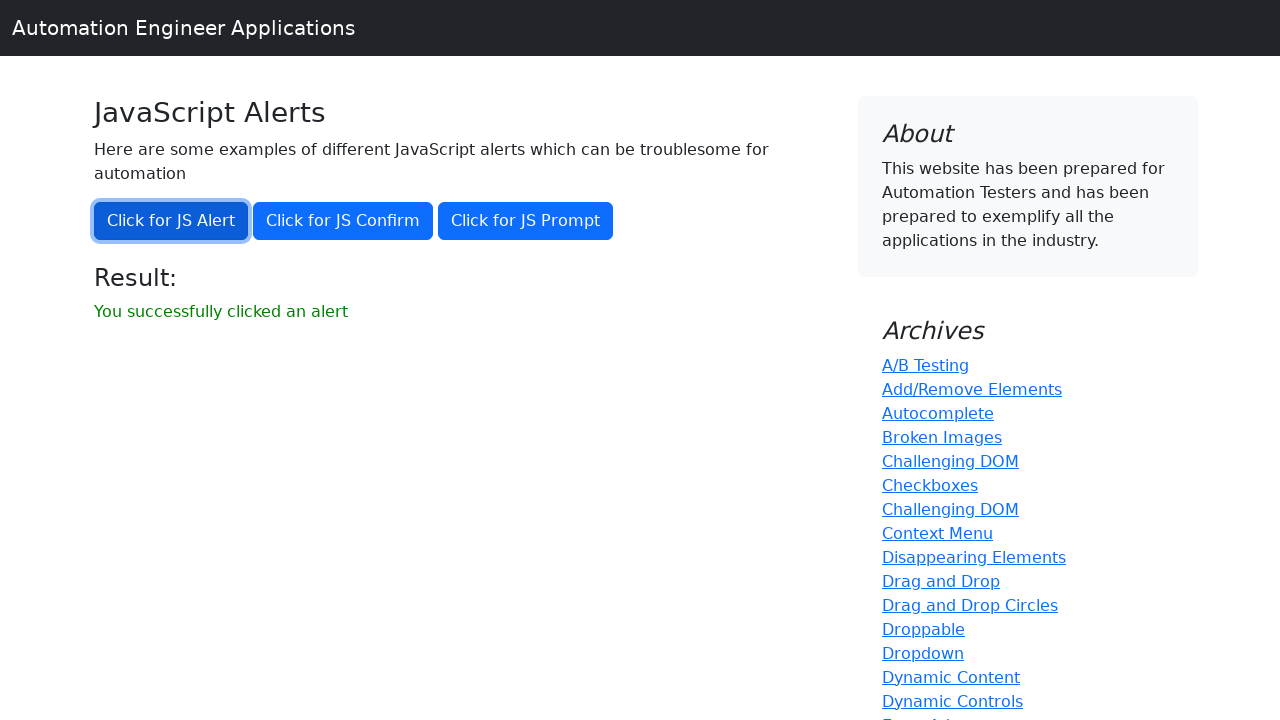